Tests the jQuery UI datepicker widget by switching to the demo iframe and setting a date value using JavaScript execution.

Starting URL: https://jqueryui.com/datepicker/

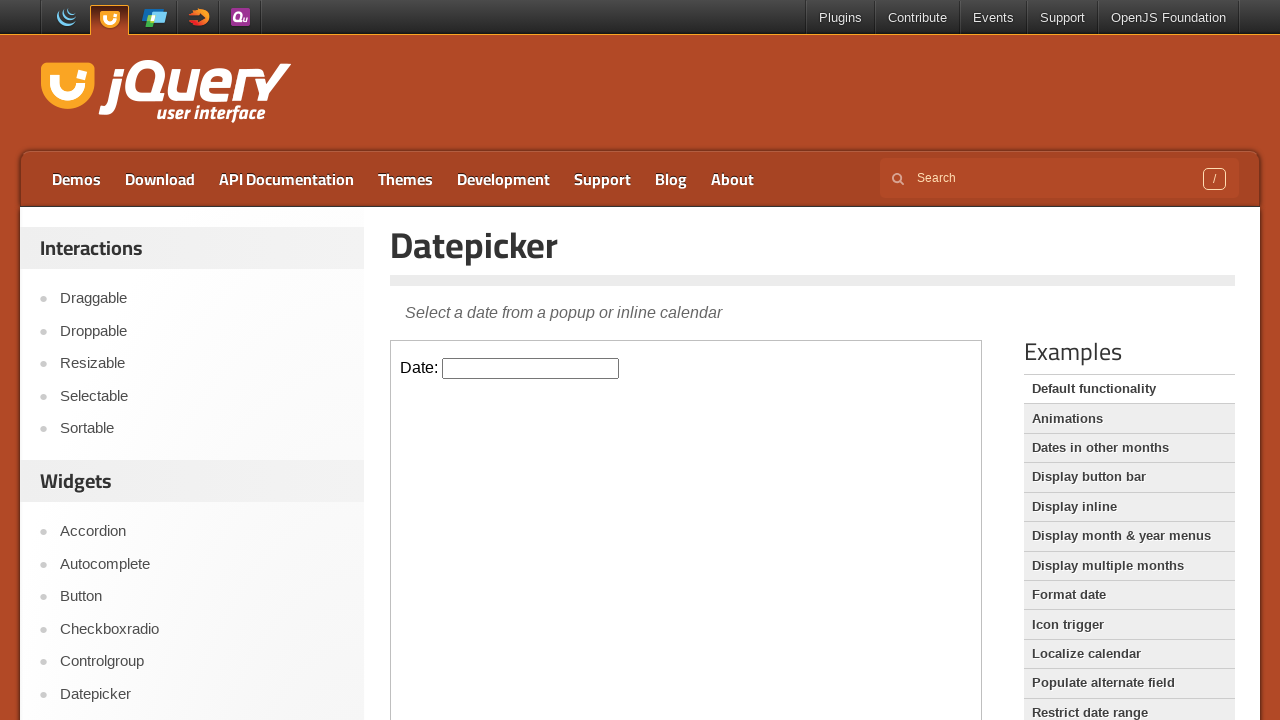

Located the demo iframe containing the datepicker widget
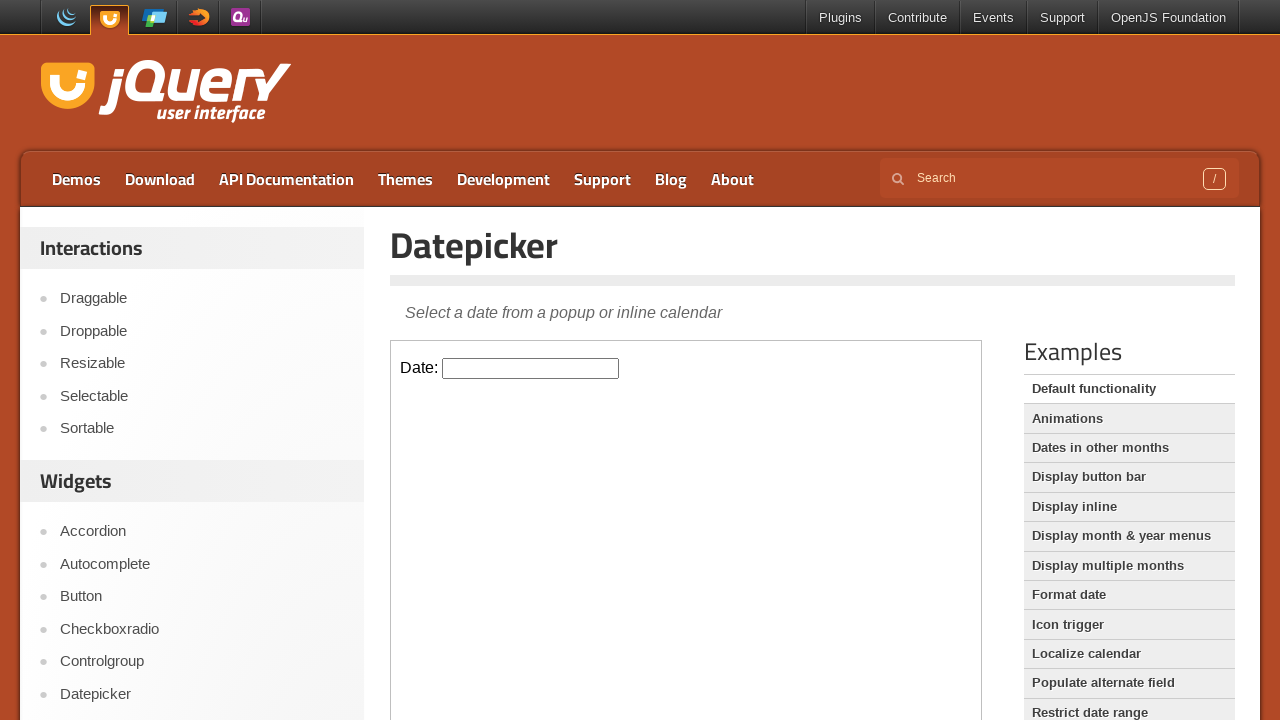

Identified the demo frame by URL pattern or index
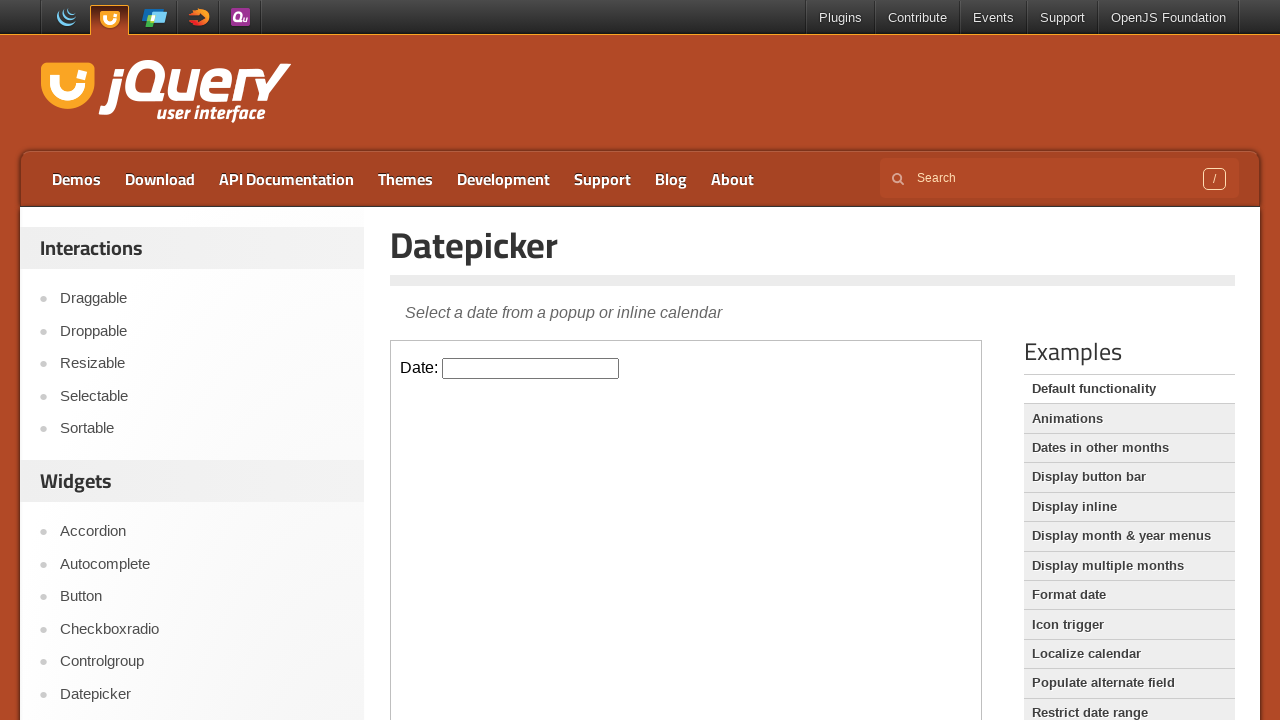

Created frame locator for the demo frame
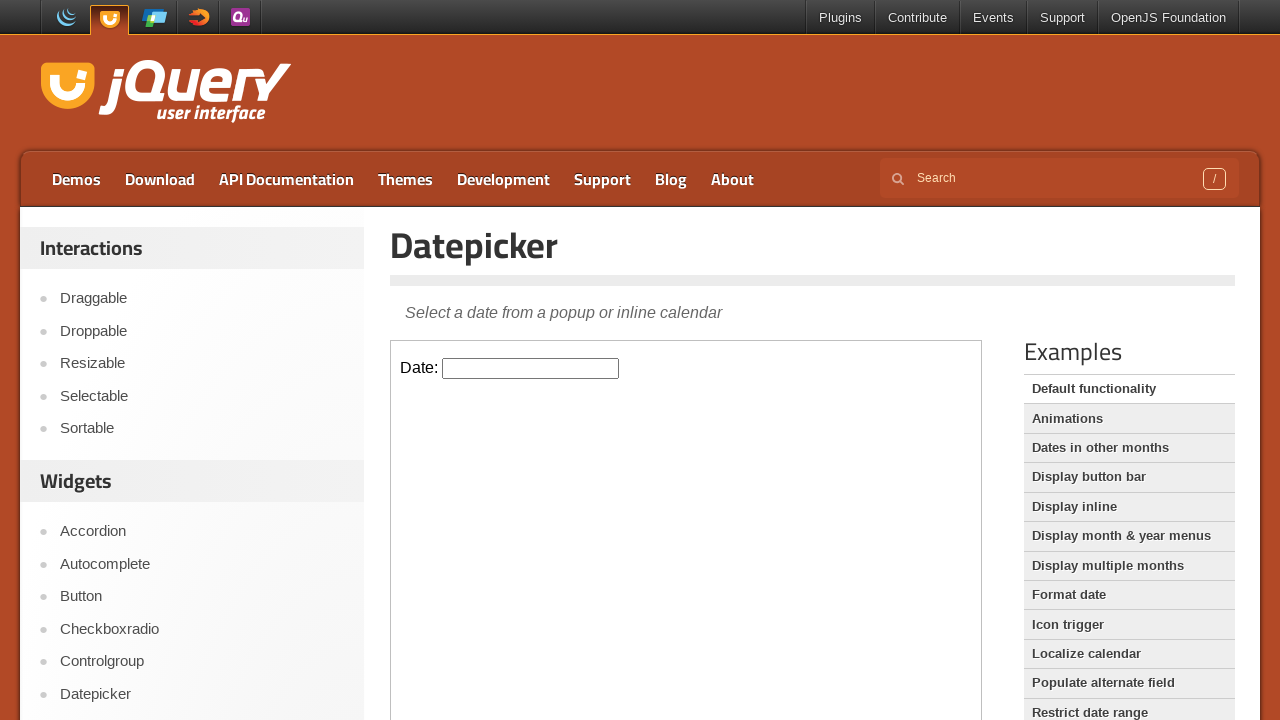

Set datepicker value to '13-10-1995' using JavaScript evaluation
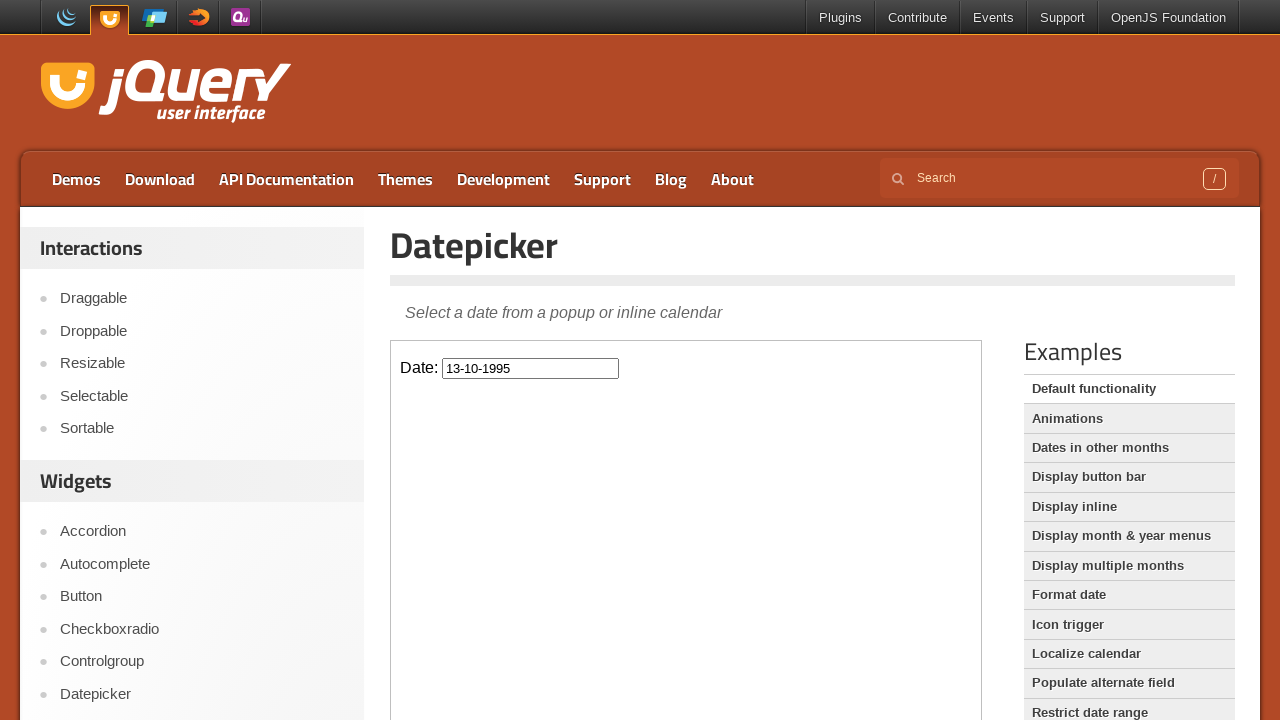

Located datepicker frame for direct element access
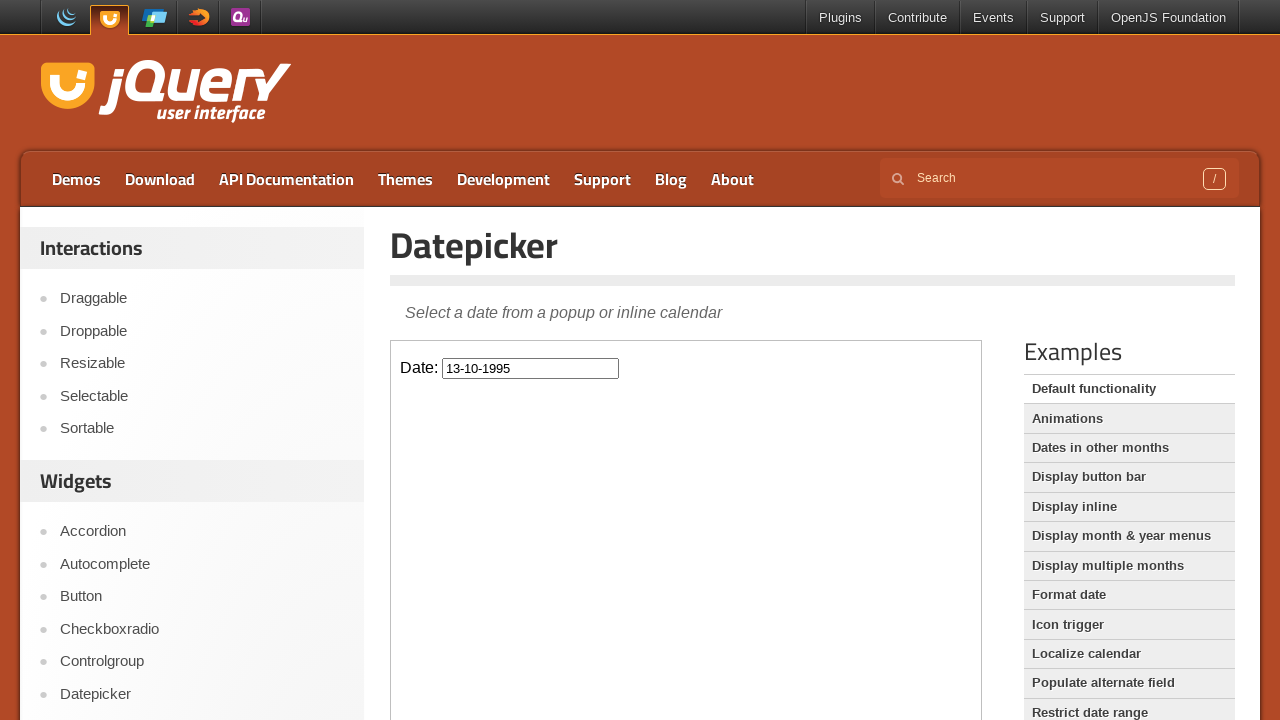

Set datepicker value to '08-25-2024' by evaluating JavaScript on the datepicker element
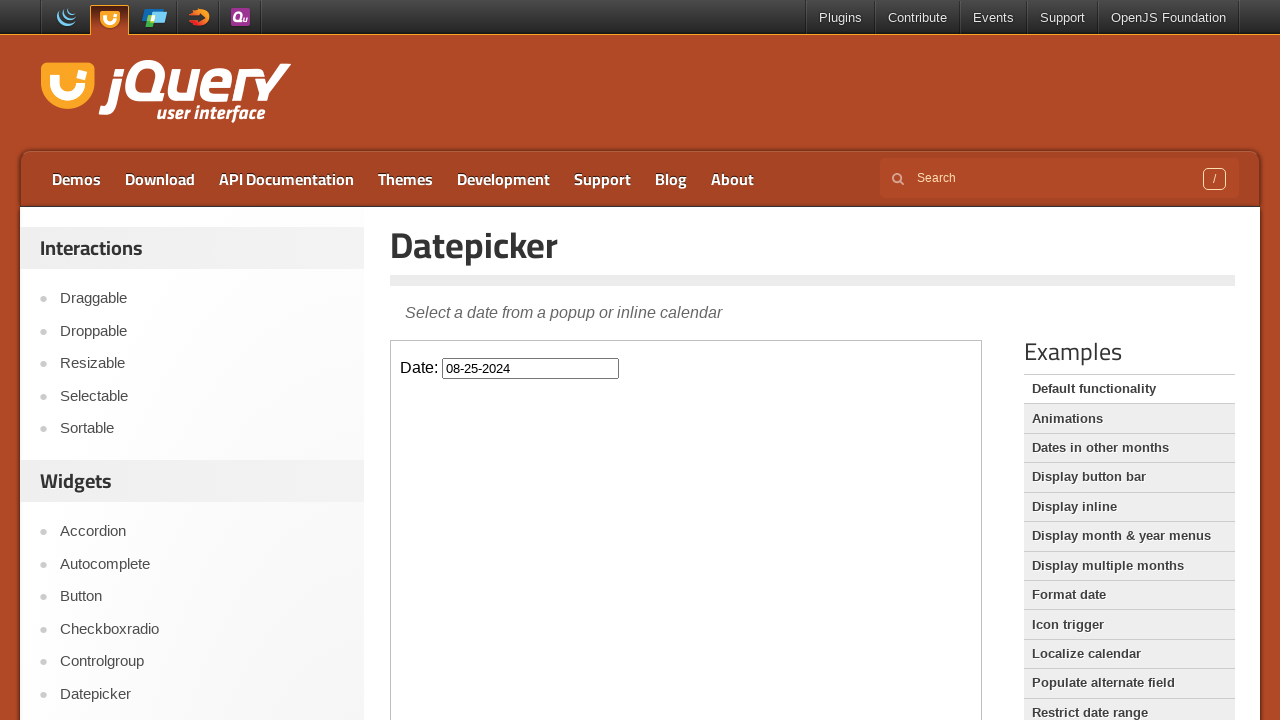

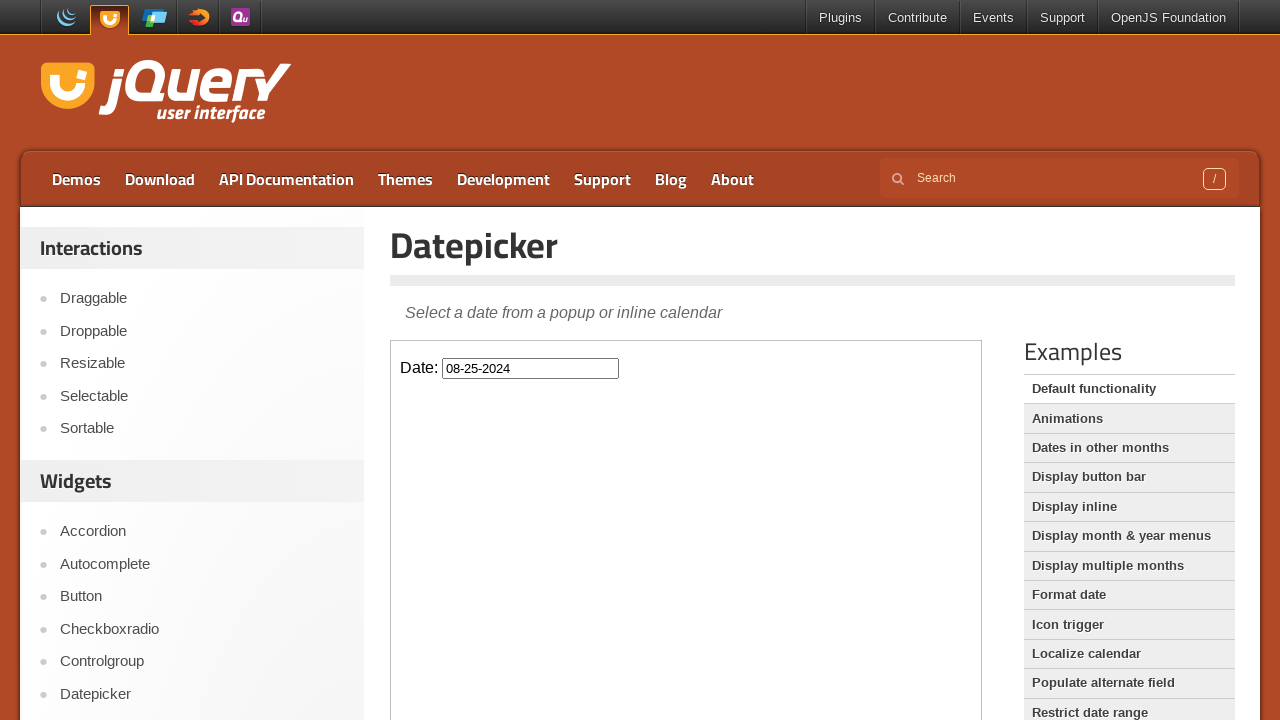